Tests the cart page by navigating to cart and opening the Place Order modal to verify the Country input field is present

Starting URL: https://www.demoblaze.com/

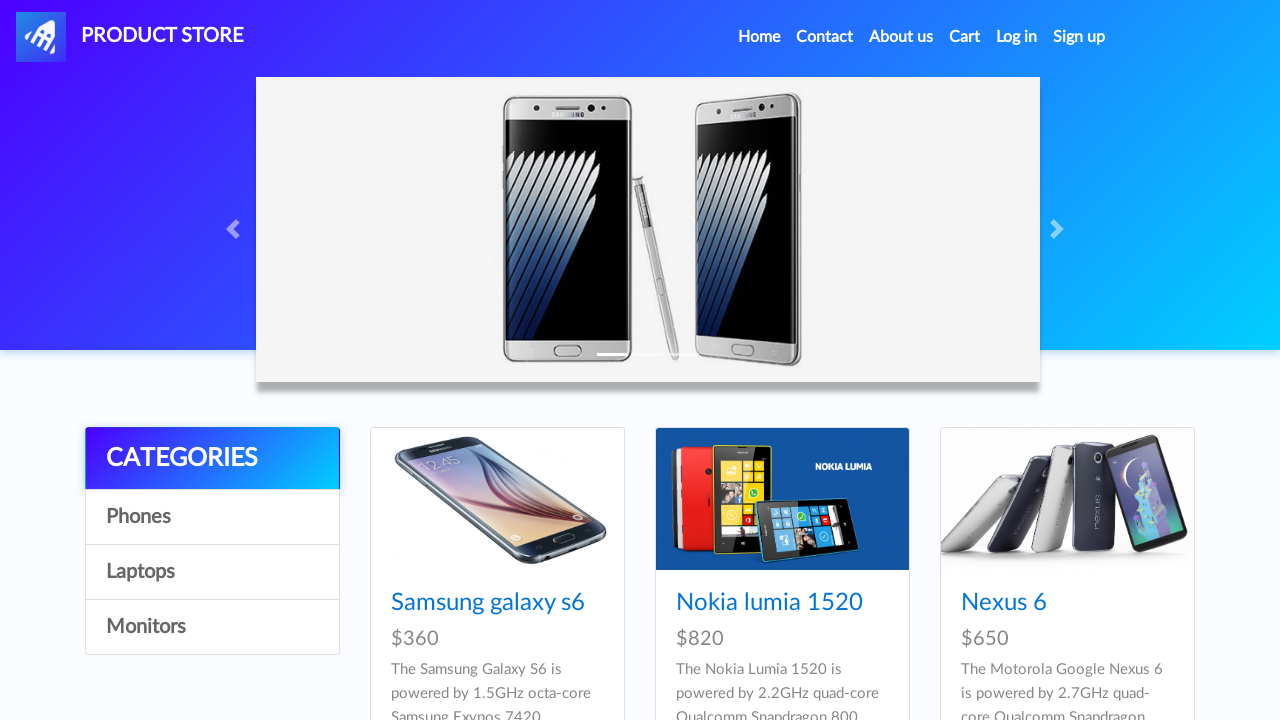

Clicked Cart link to navigate to cart page at (965, 37) on internal:role=link[name="Cart"i]
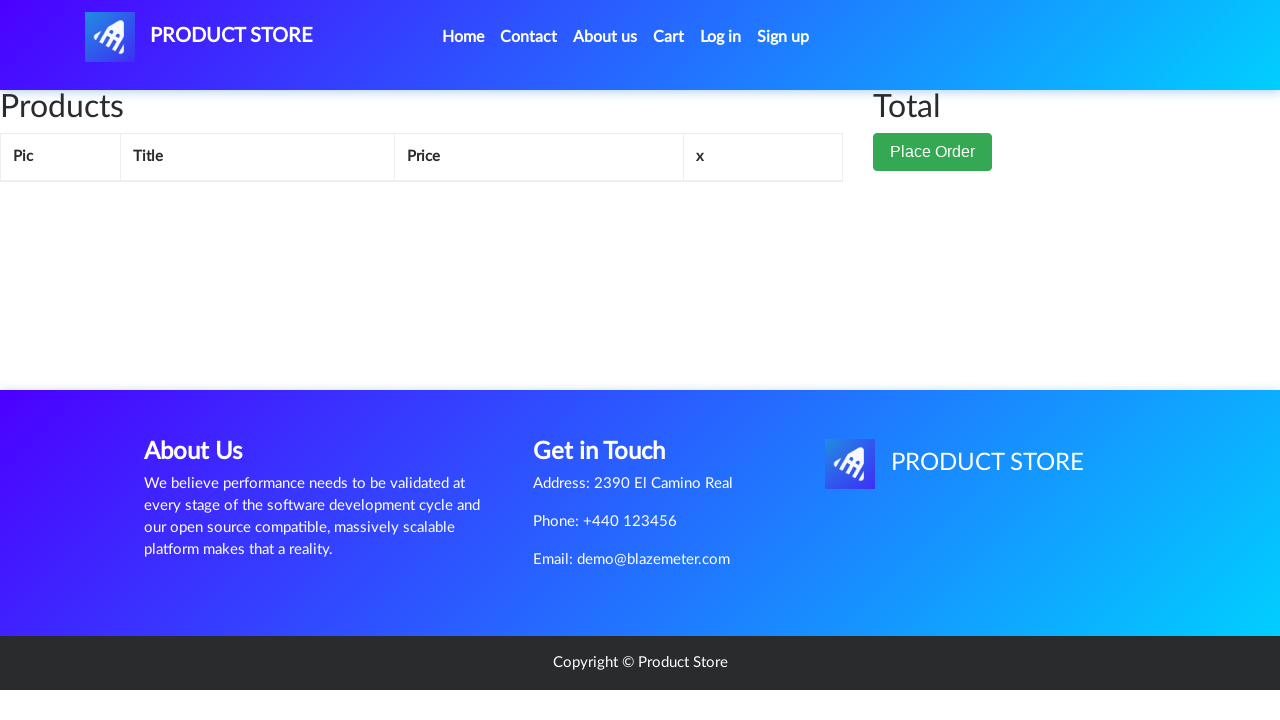

Clicked Place Order button to open modal at (933, 152) on internal:role=button[name="Place Order"i]
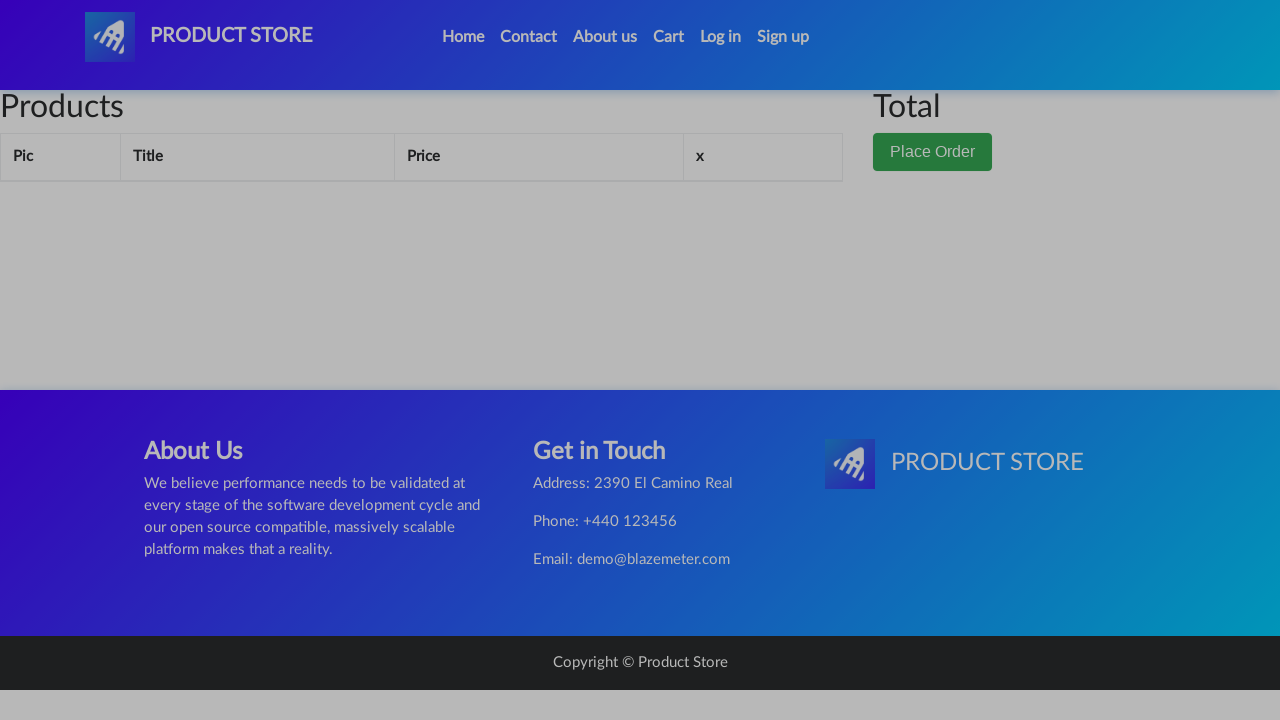

Country input field became visible in Place Order modal
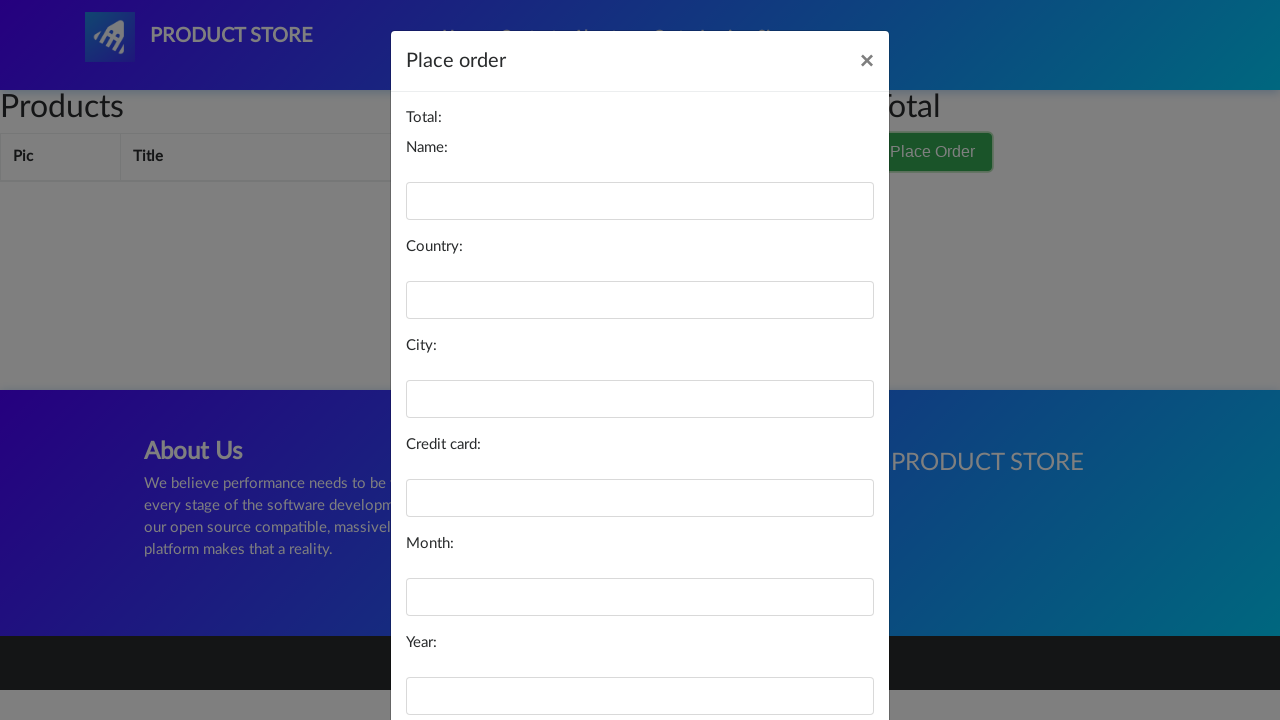

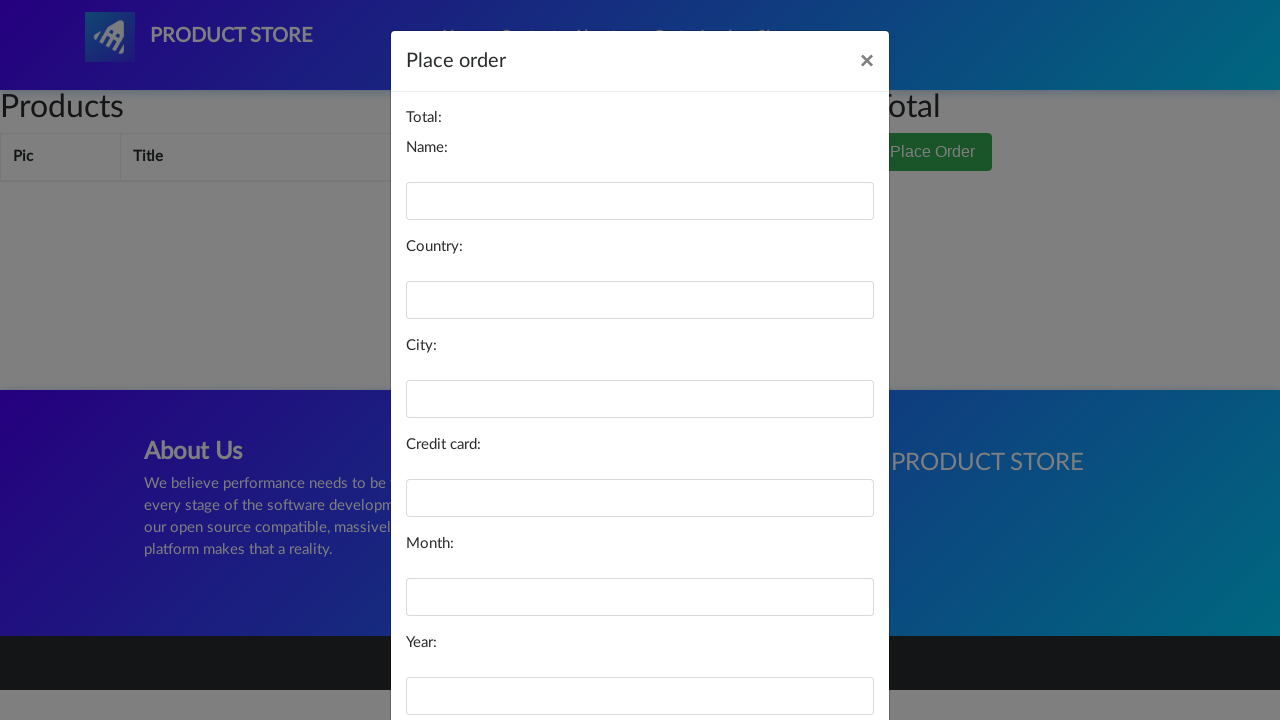